Tests simple alert handling by clicking a button, verifying the alert message, and accepting it

Starting URL: https://demo.automationtesting.in/Alerts.html

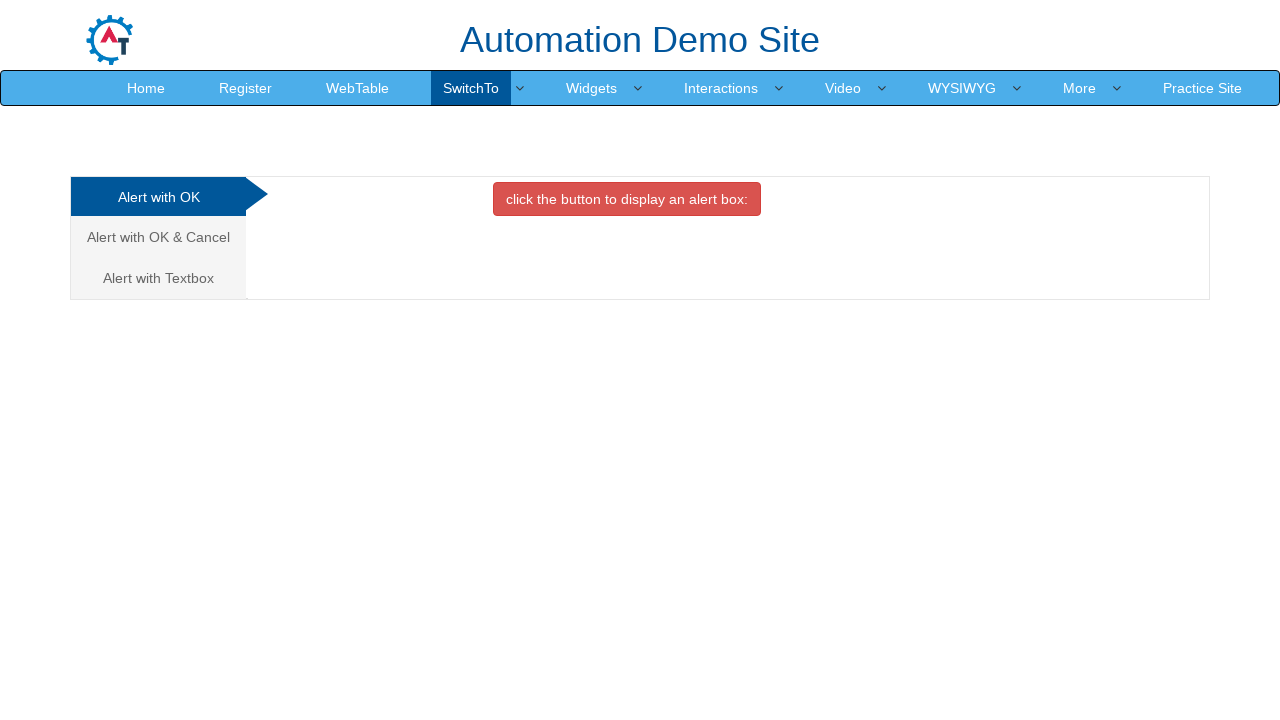

Clicked the alert trigger button at (627, 199) on button.btn.btn-danger
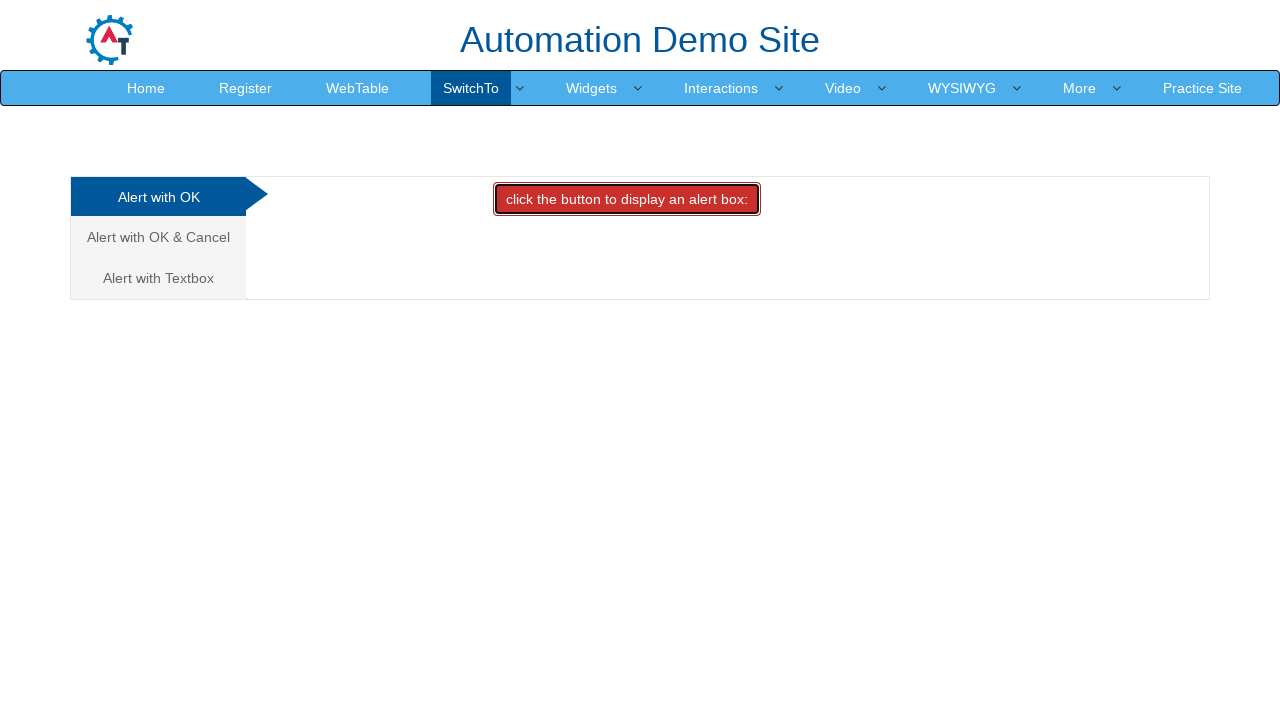

Set up dialog handler to accept the alert
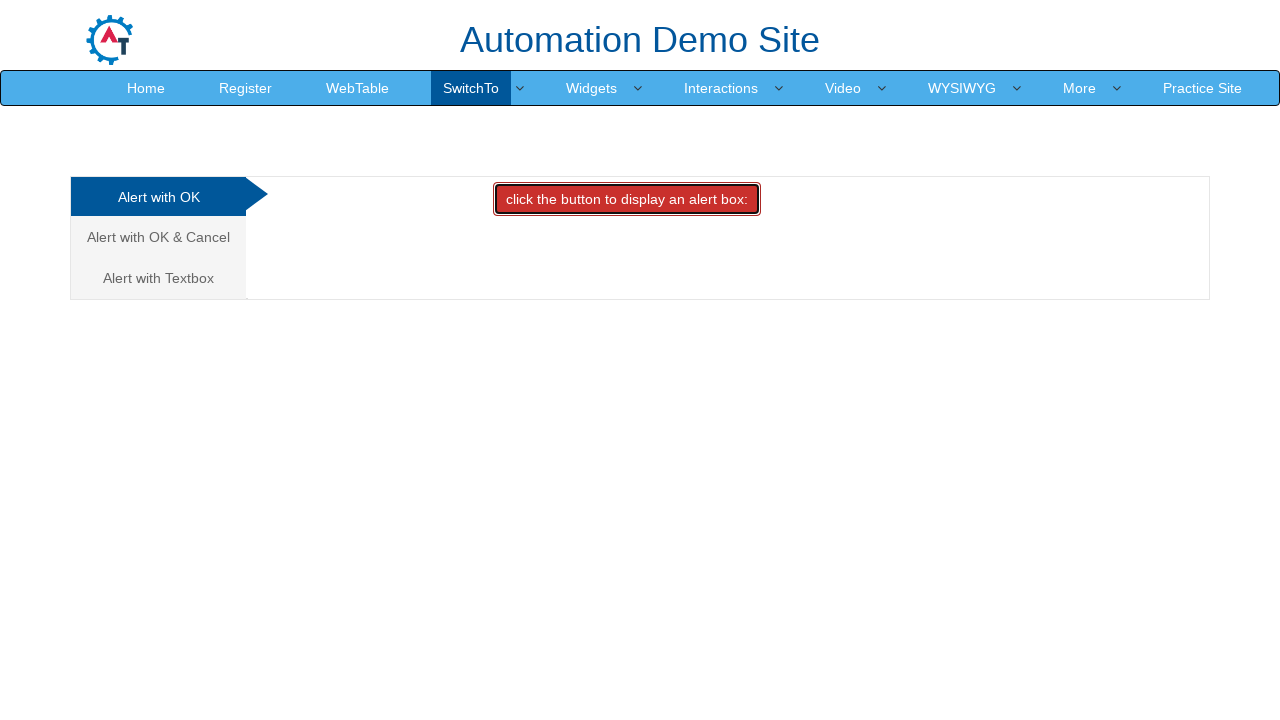

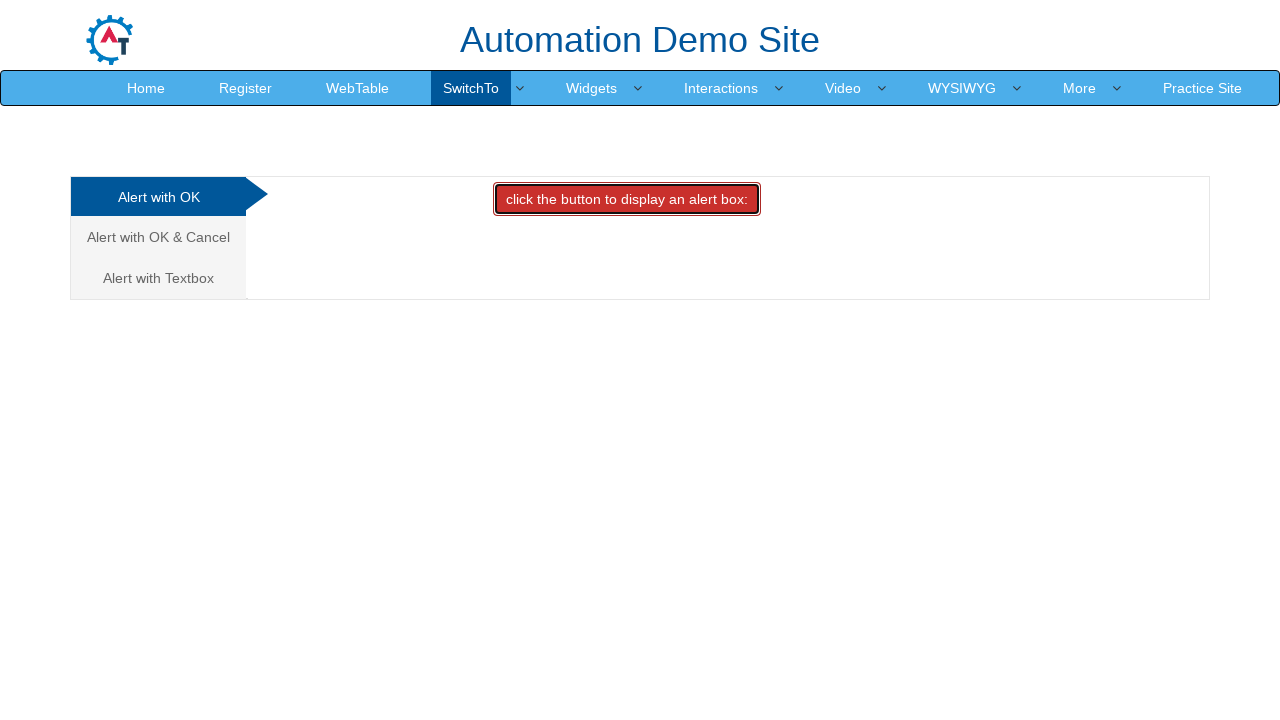